Tests the python.org search feature by searching for "pycon" and verifying that search results are displayed.

Starting URL: https://www.python.org

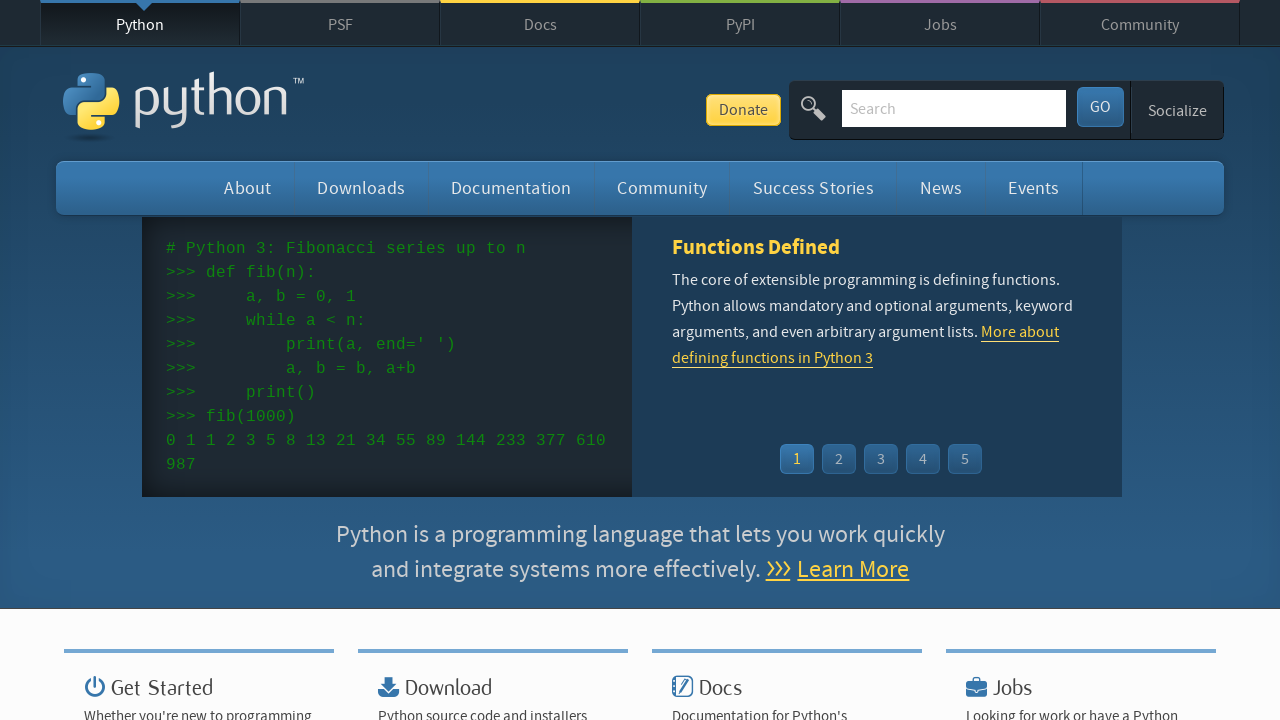

Verified page title contains 'Python'
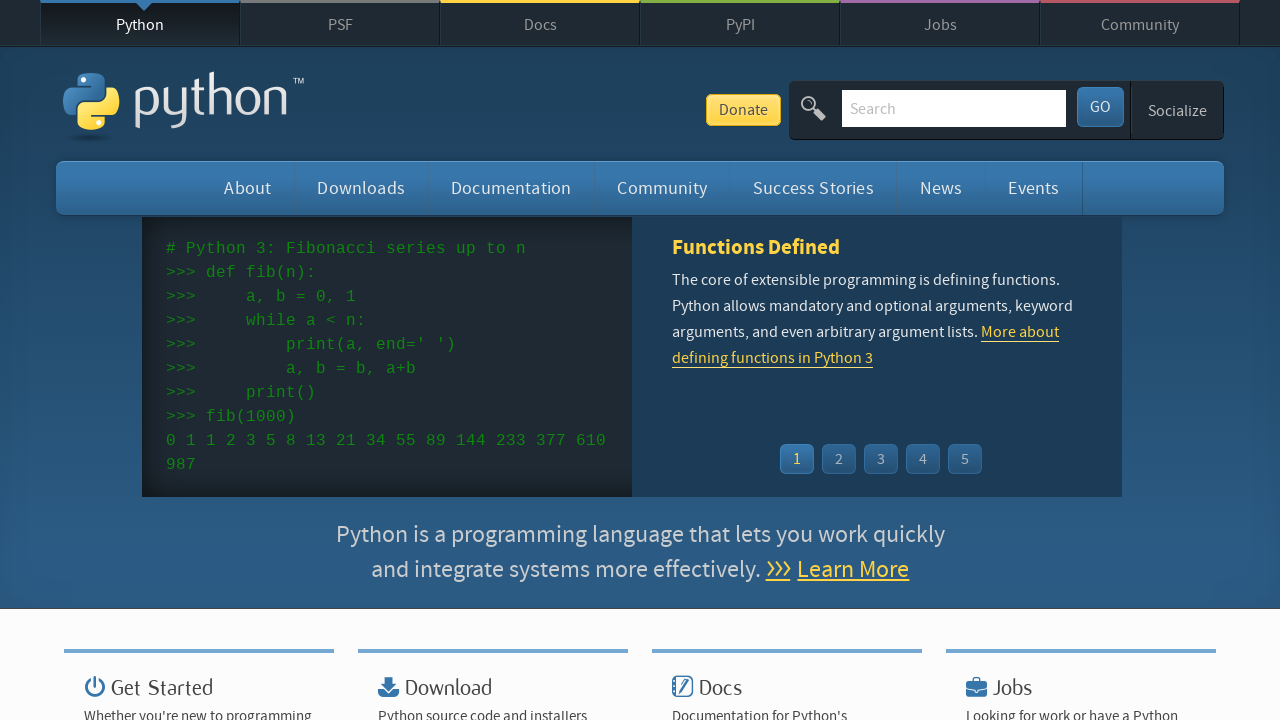

Filled search field with 'pycon' on input[name='q']
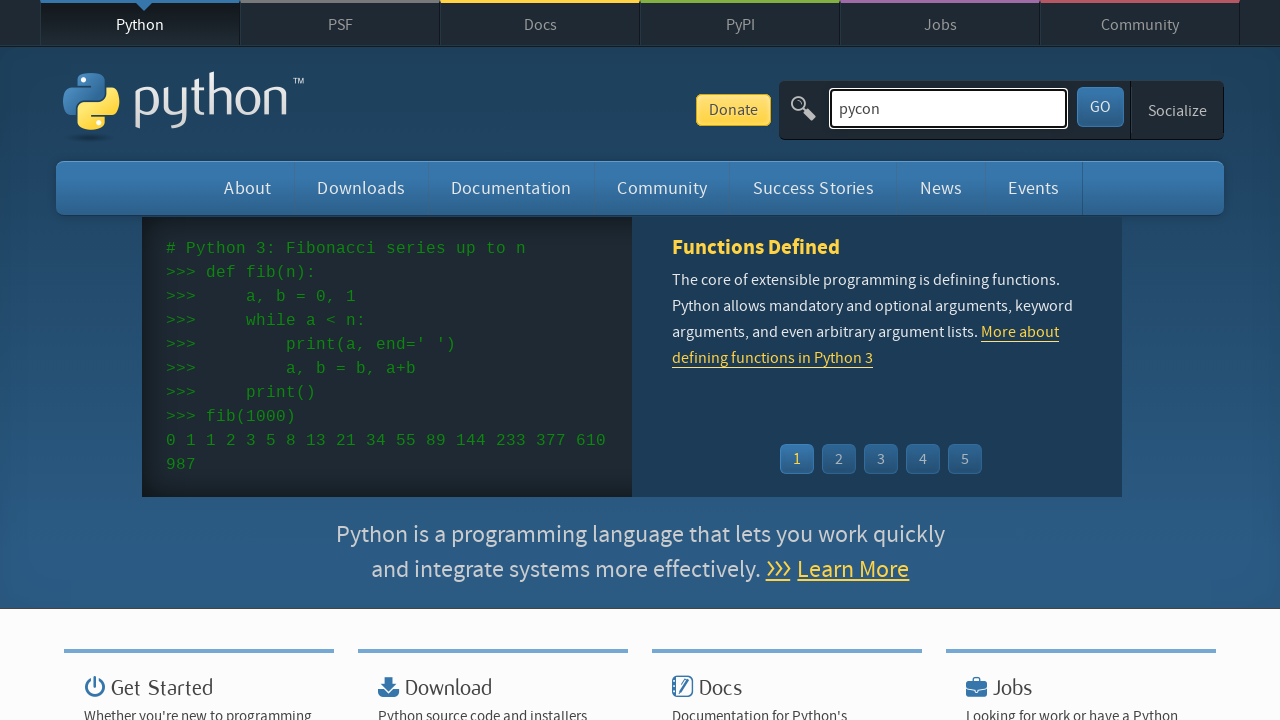

Clicked search submit button at (1100, 107) on button[type='submit']
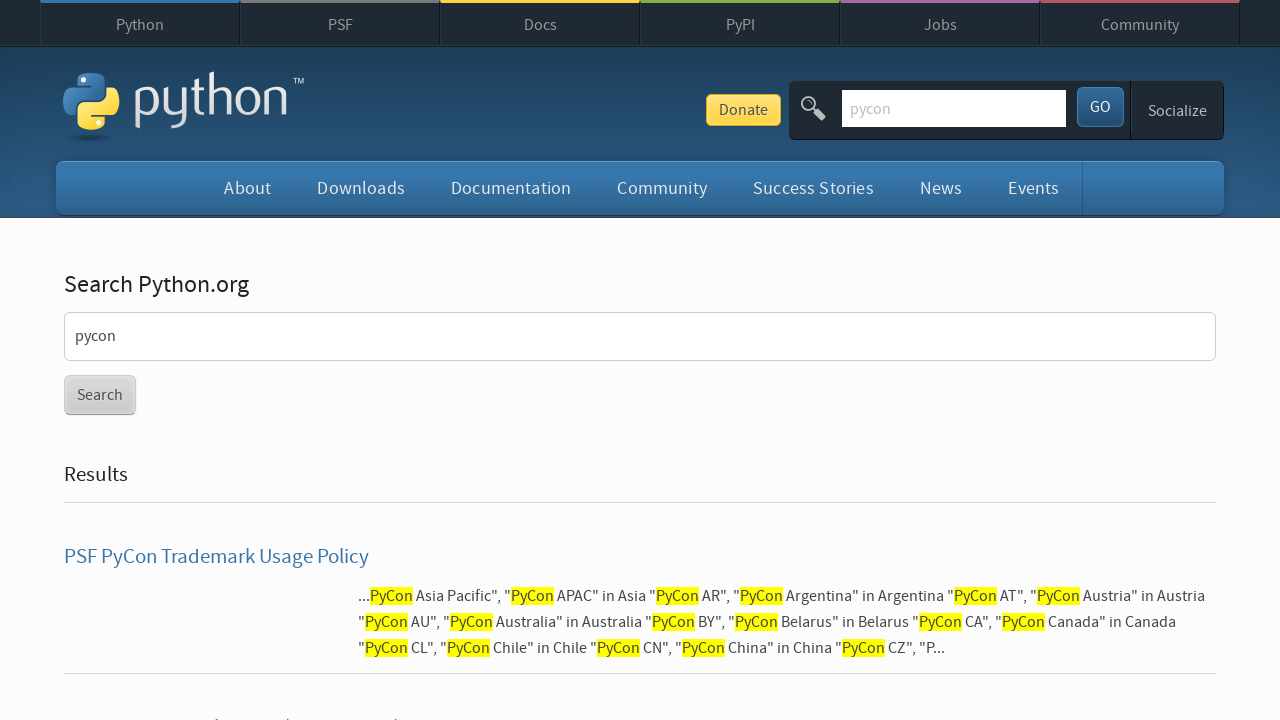

Search results loaded and visible
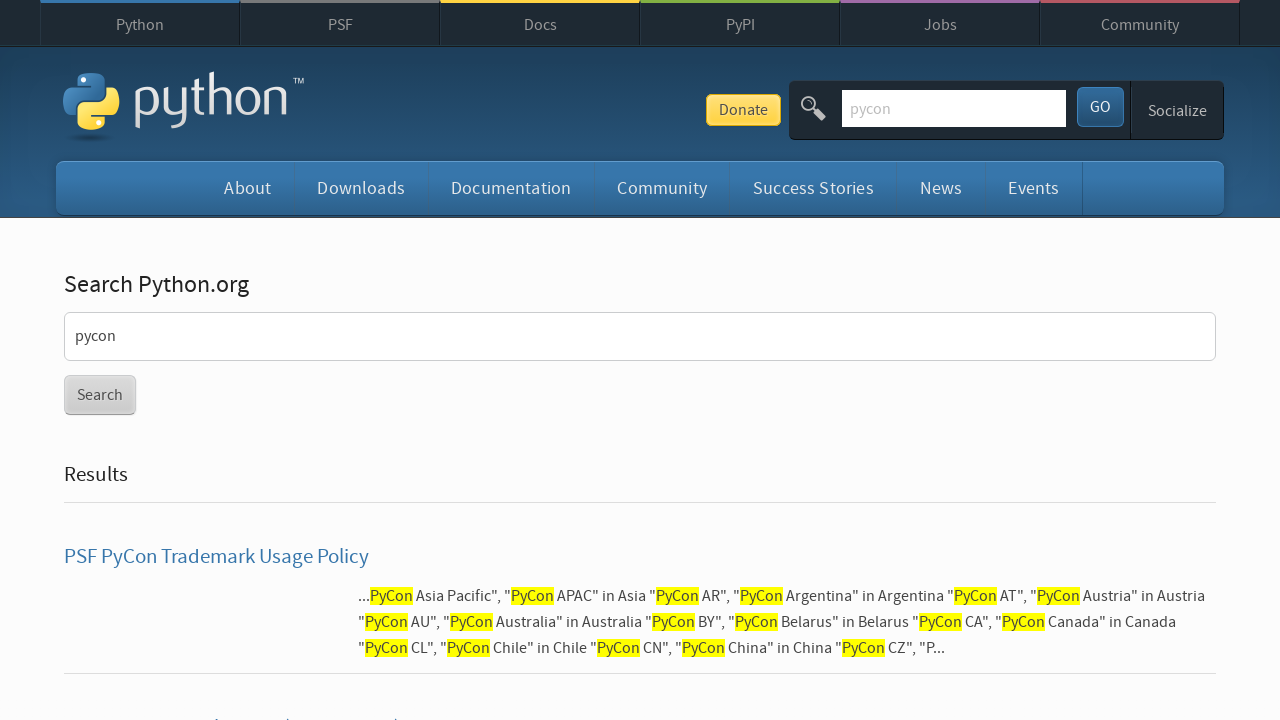

Verified search results displayed - found 20 results
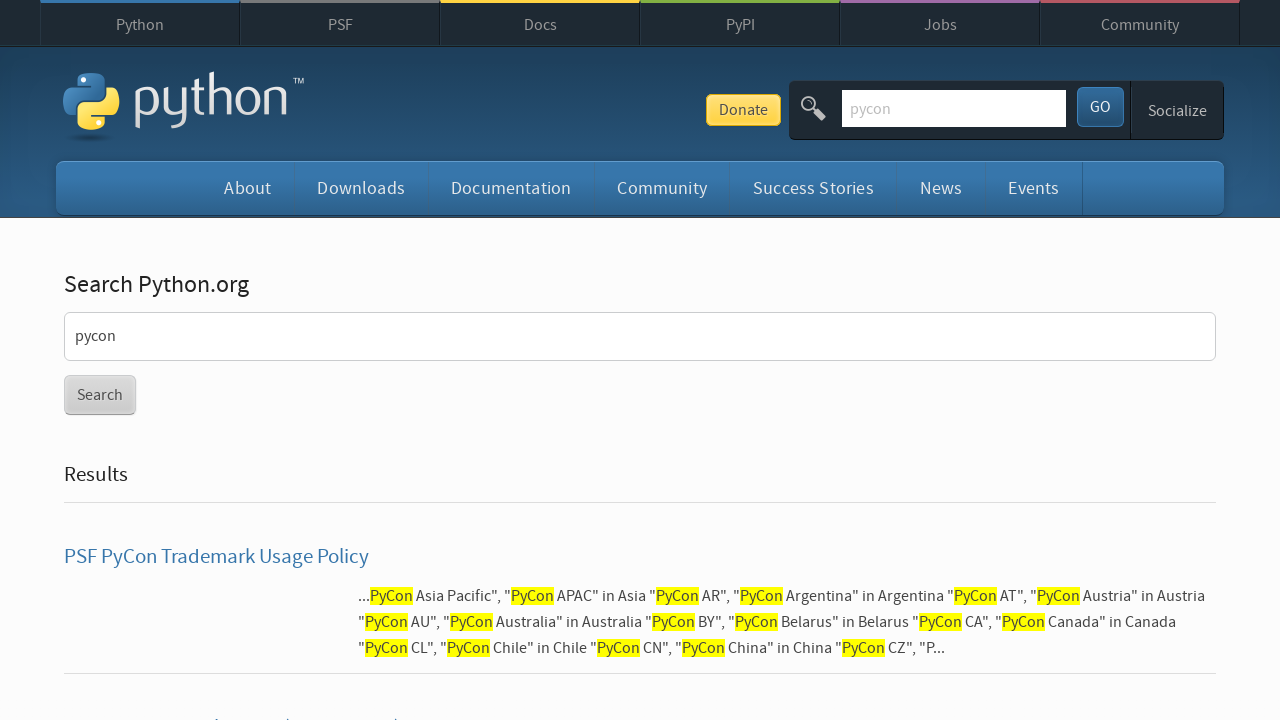

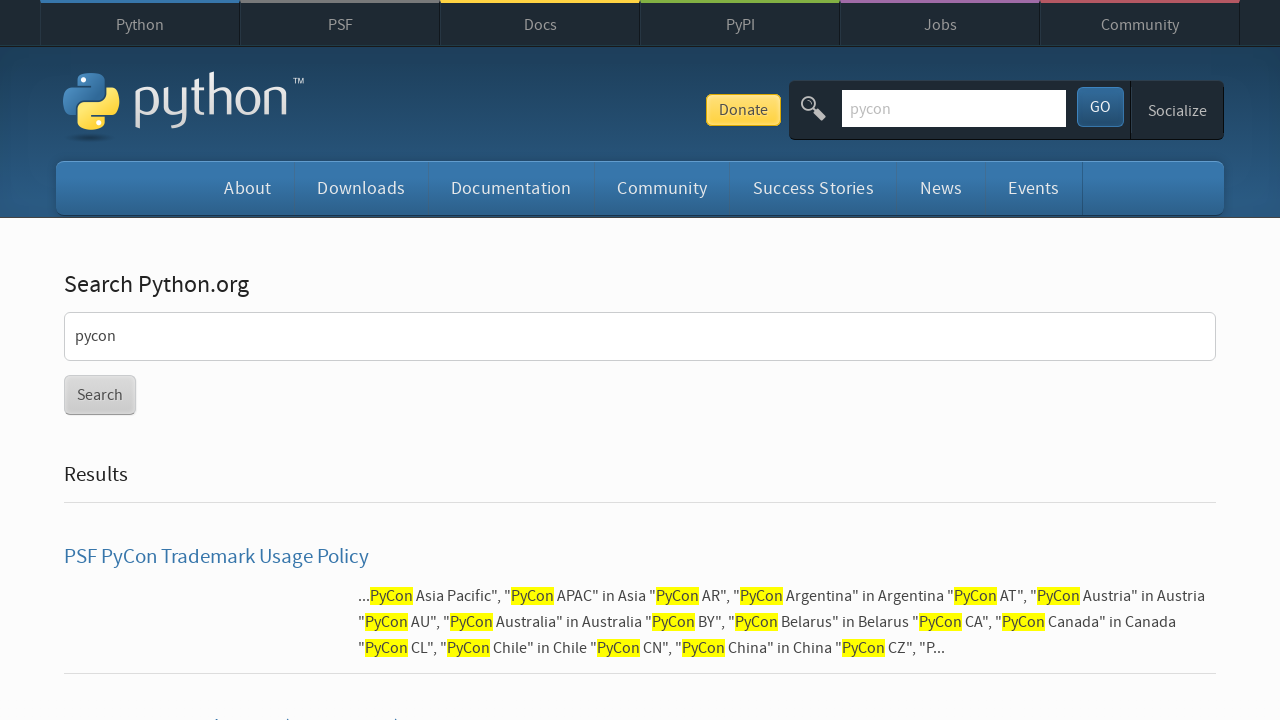